Tests double-click functionality by double-clicking on a blue square element within an iframe and verifying the color change

Starting URL: https://api.jquery.com/dblclick/

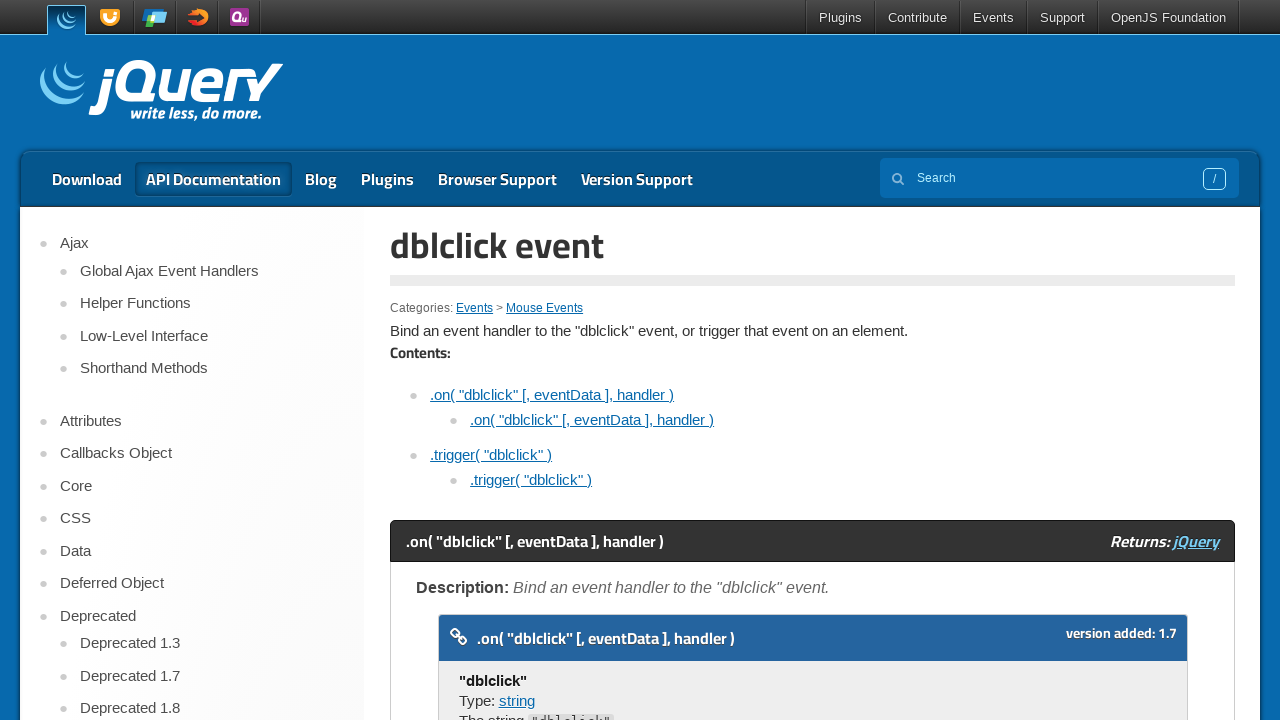

Located the first iframe on the page
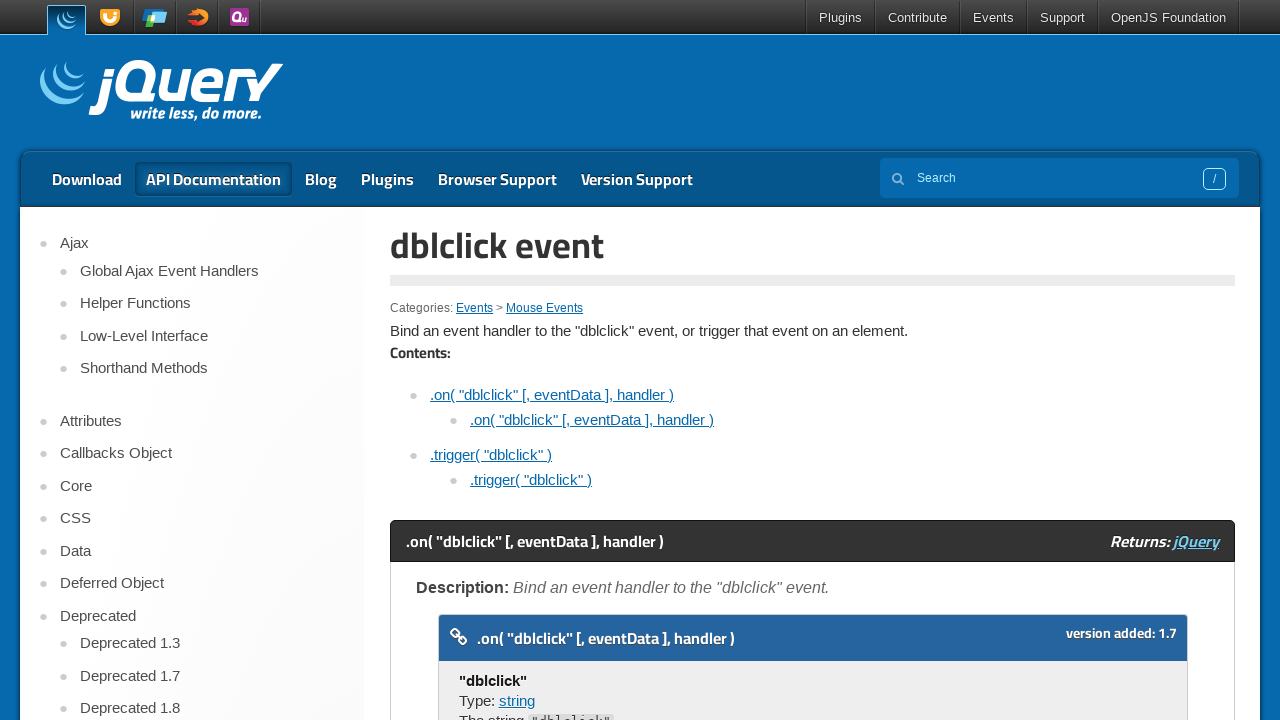

Located the blue square element within the iframe
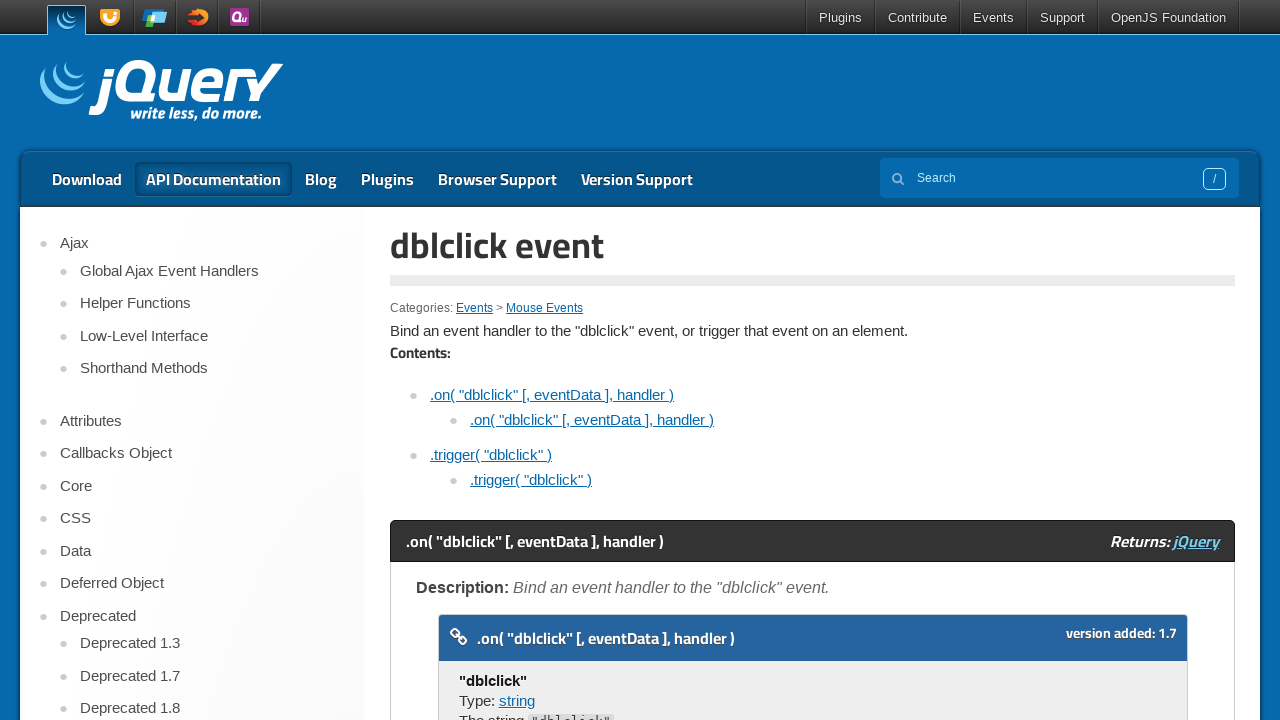

Scrolled the blue square element into view
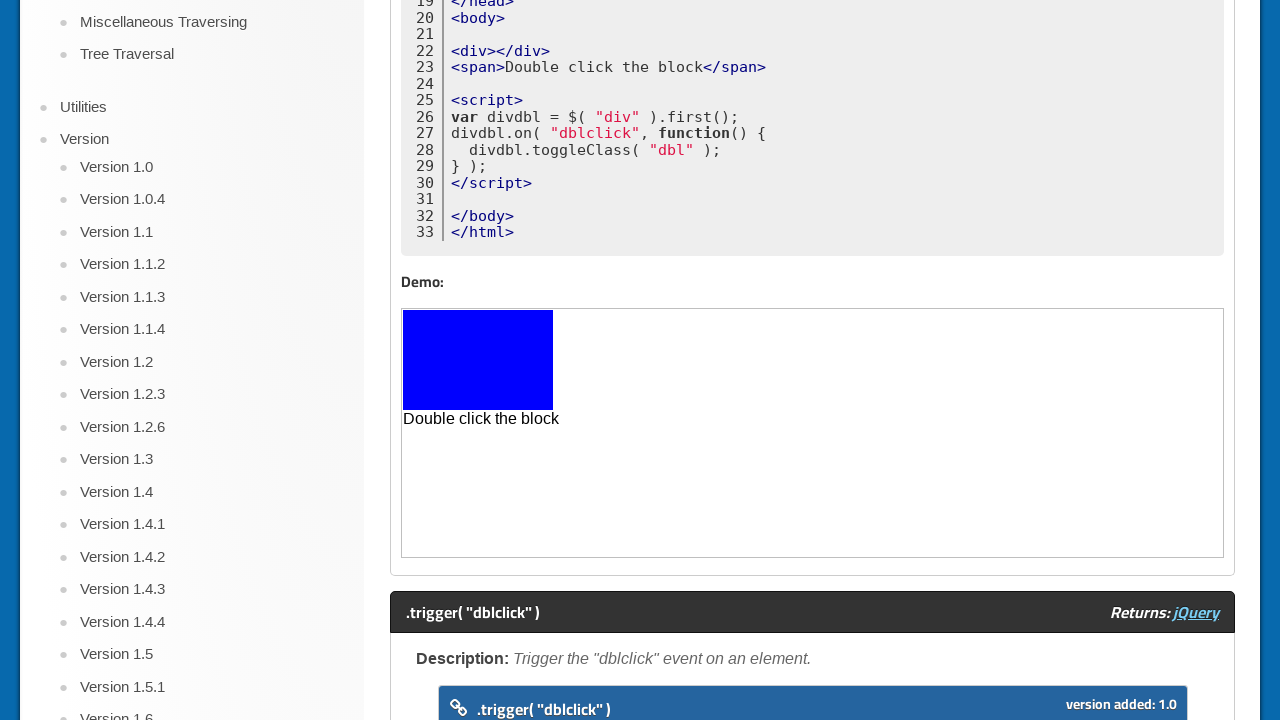

Double-clicked on the blue square element at (478, 360) on iframe >> nth=0 >> internal:control=enter-frame >> body > div
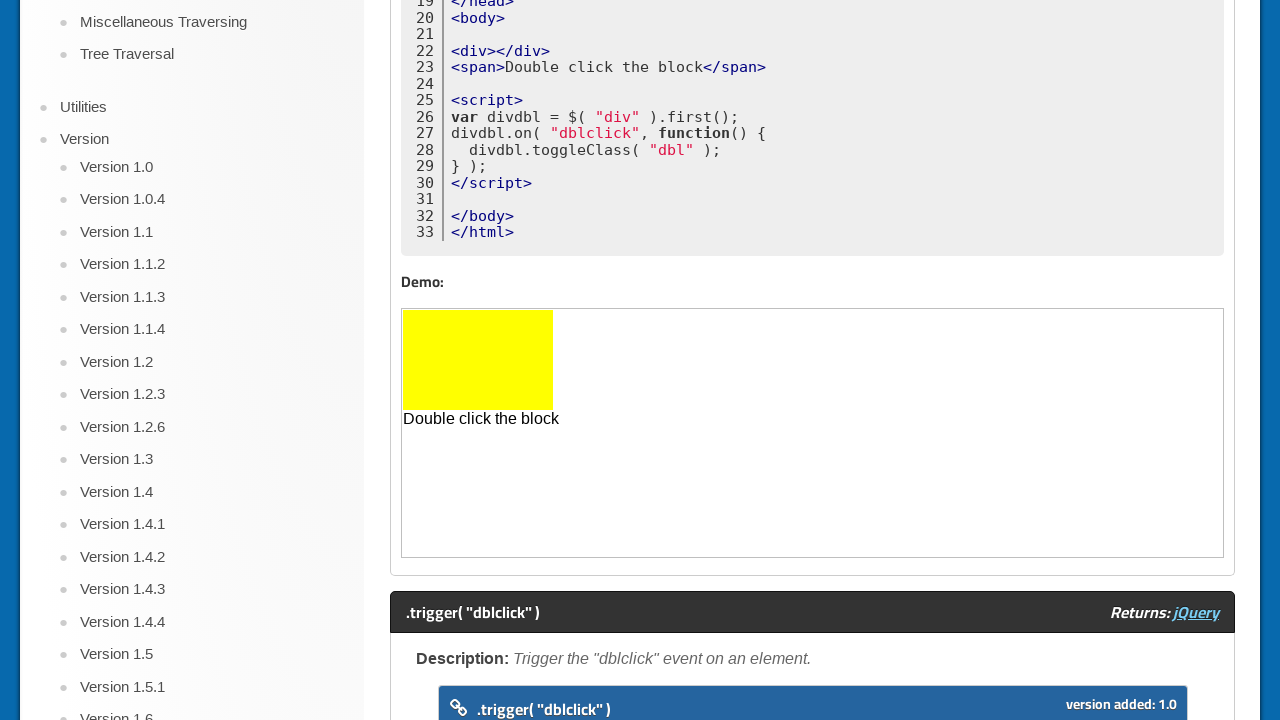

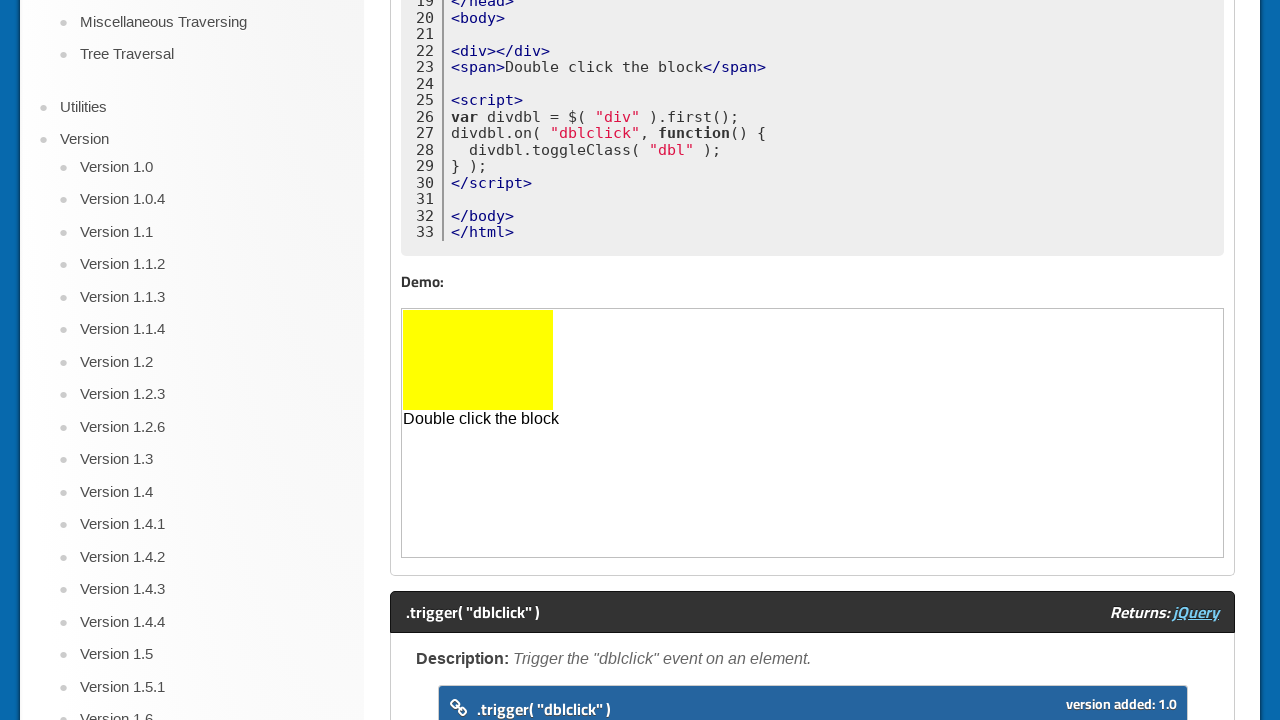